Tests that the "Новости Cleverbots" and "Сегодня:" elements are visible on the page after switching language settings

Starting URL: https://cleverbots.ru/

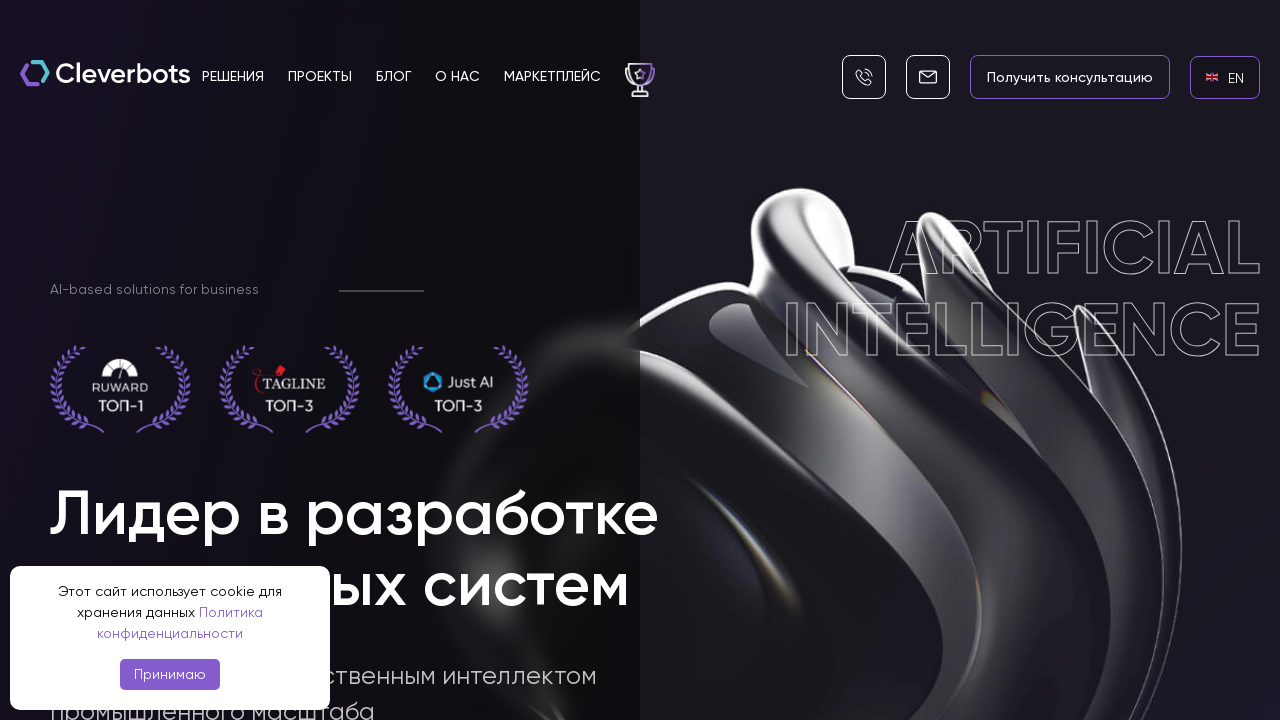

Clicked on English language link at (1225, 77) on internal:role=link[name="en EN"i]
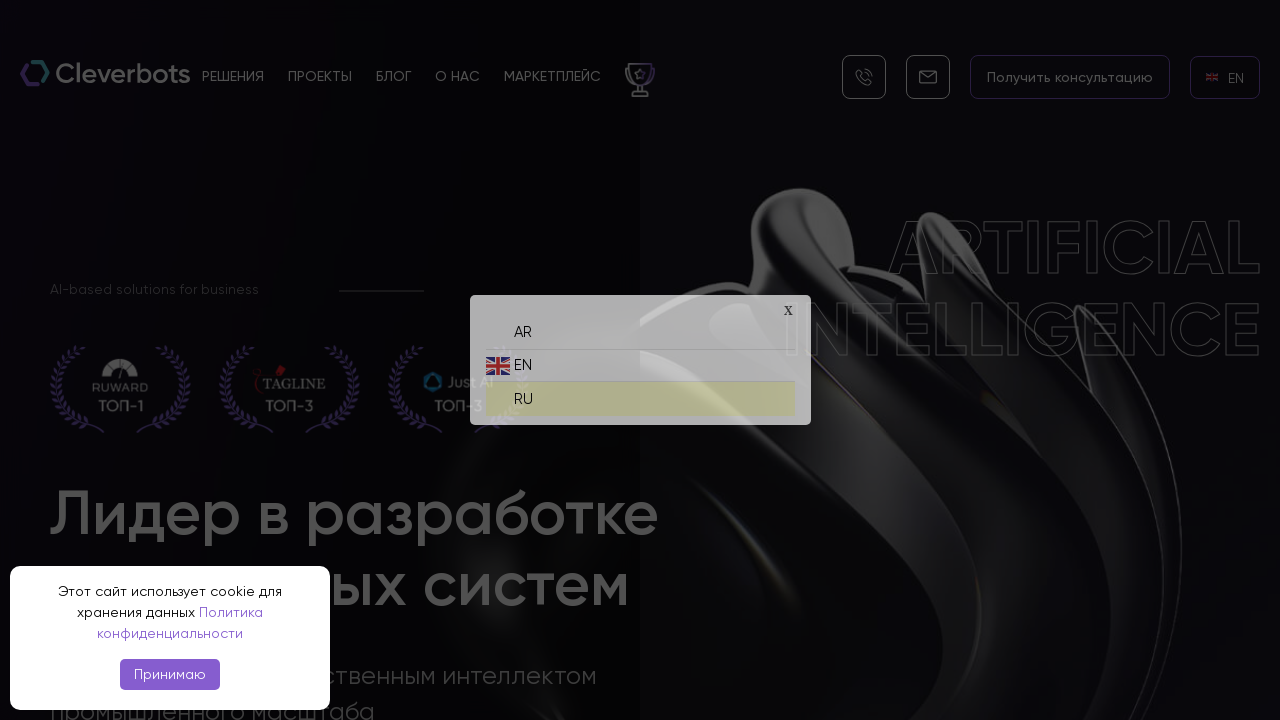

Clicked on Russian language link at (640, 394) on internal:role=link[name="ru RU"i]
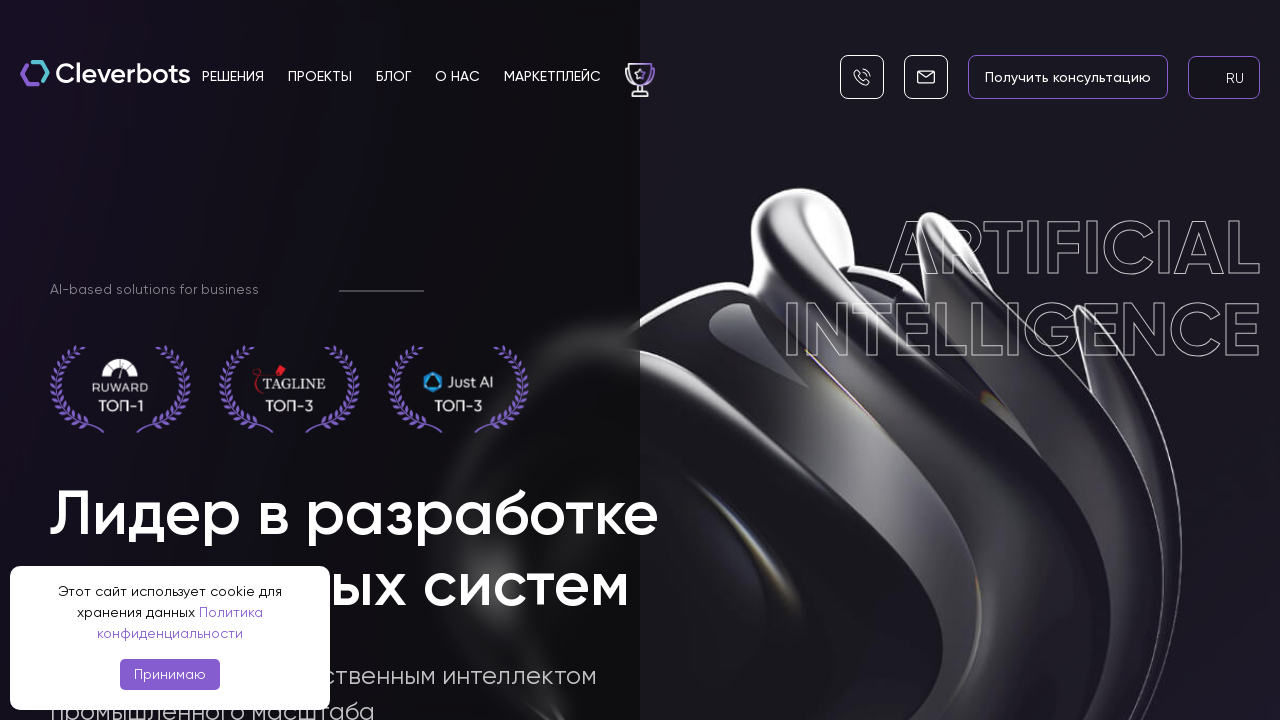

Verified 'Новости Cleverbots' element is visible
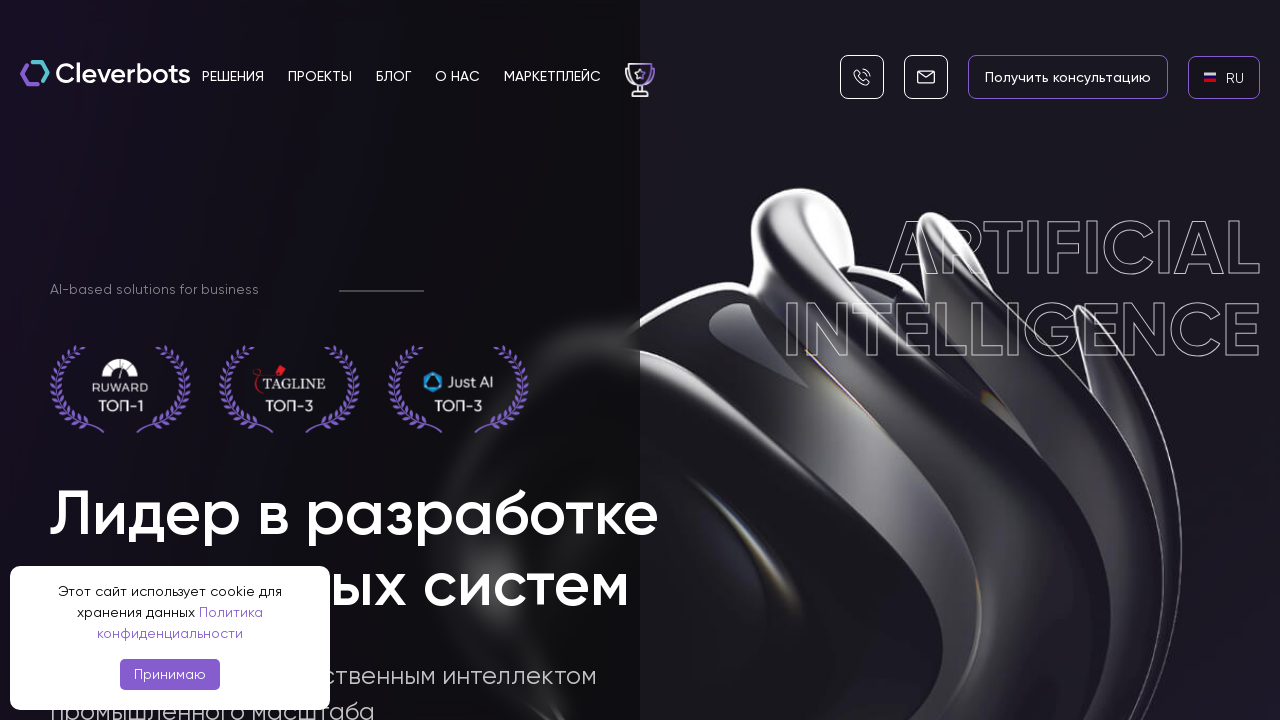

Verified 'Сегодня:' element is visible
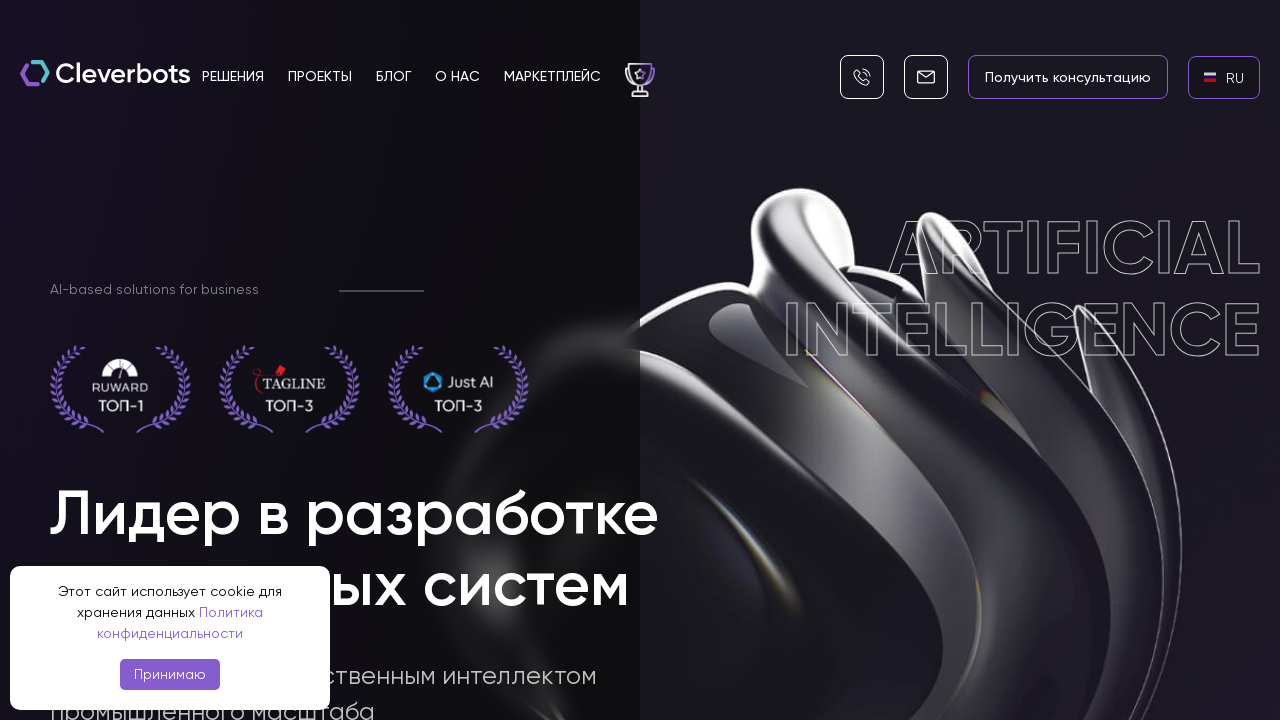

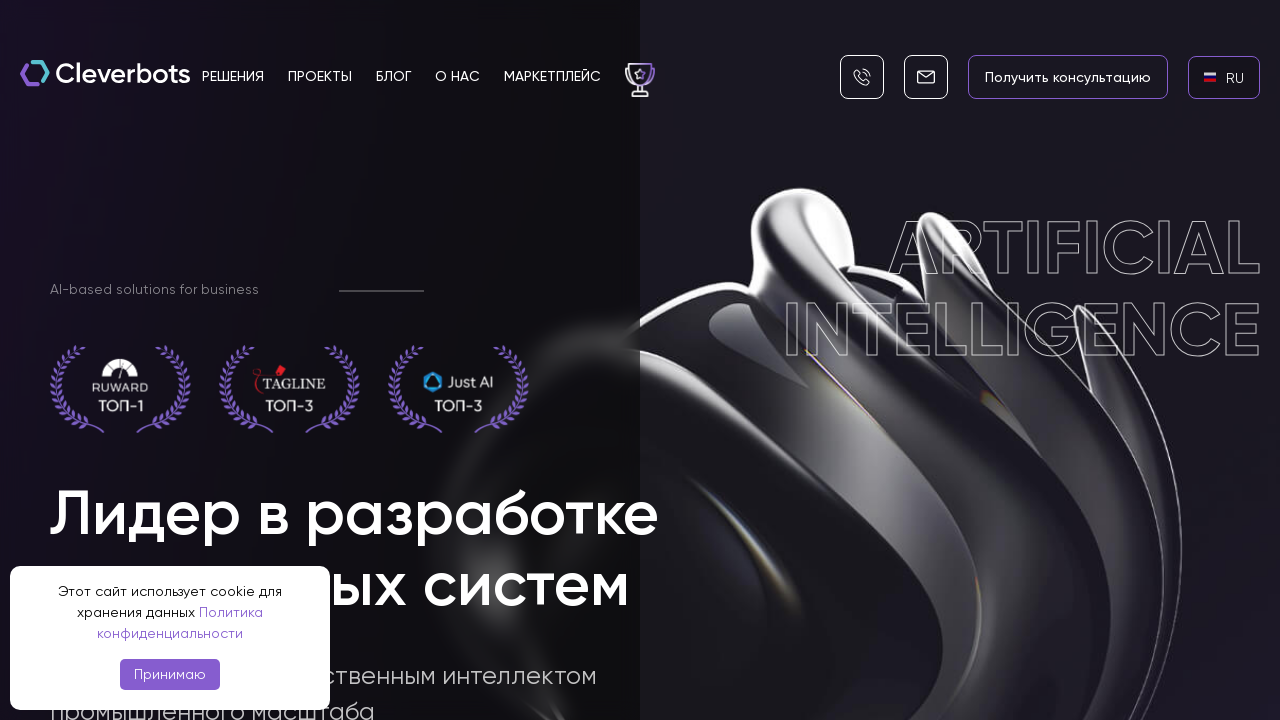